Tests drag and drop slider functionality by moving a slider element to a specific position

Starting URL: https://www.lambdatest.com/selenium-playground

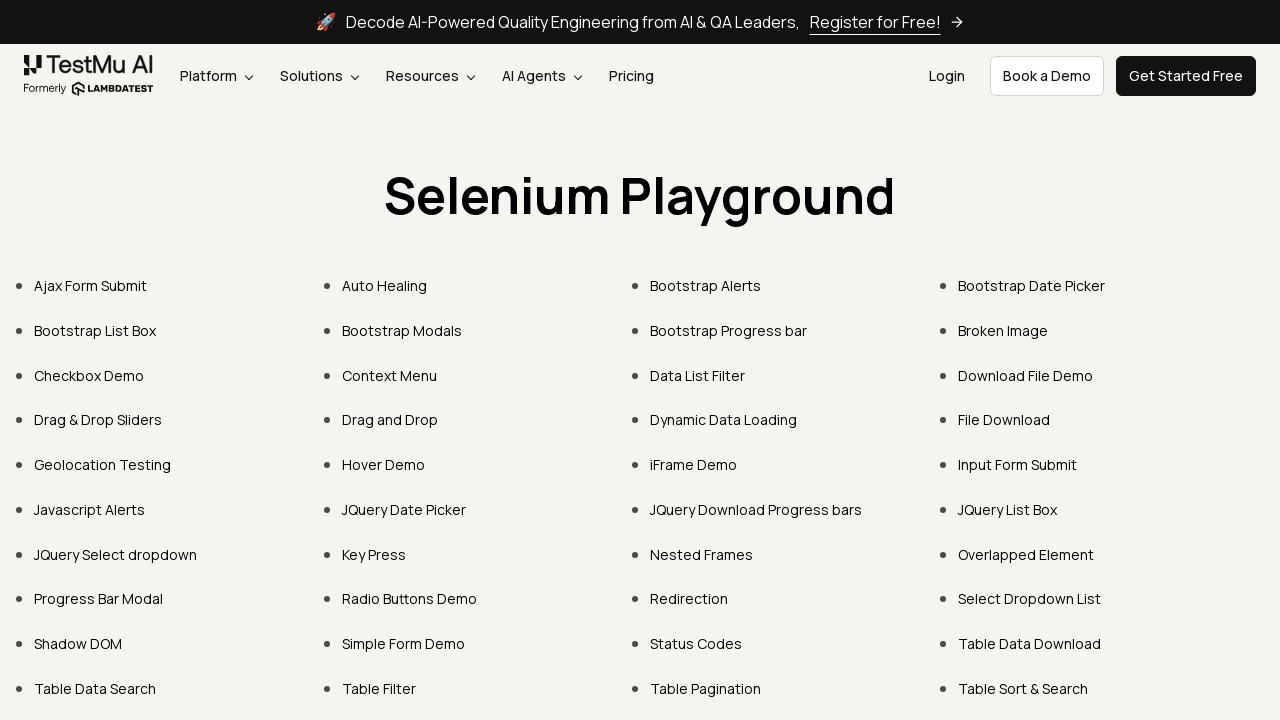

Clicked on 'Drag & Drop Sliders' link at (98, 420) on text=Drag & Drop Sliders
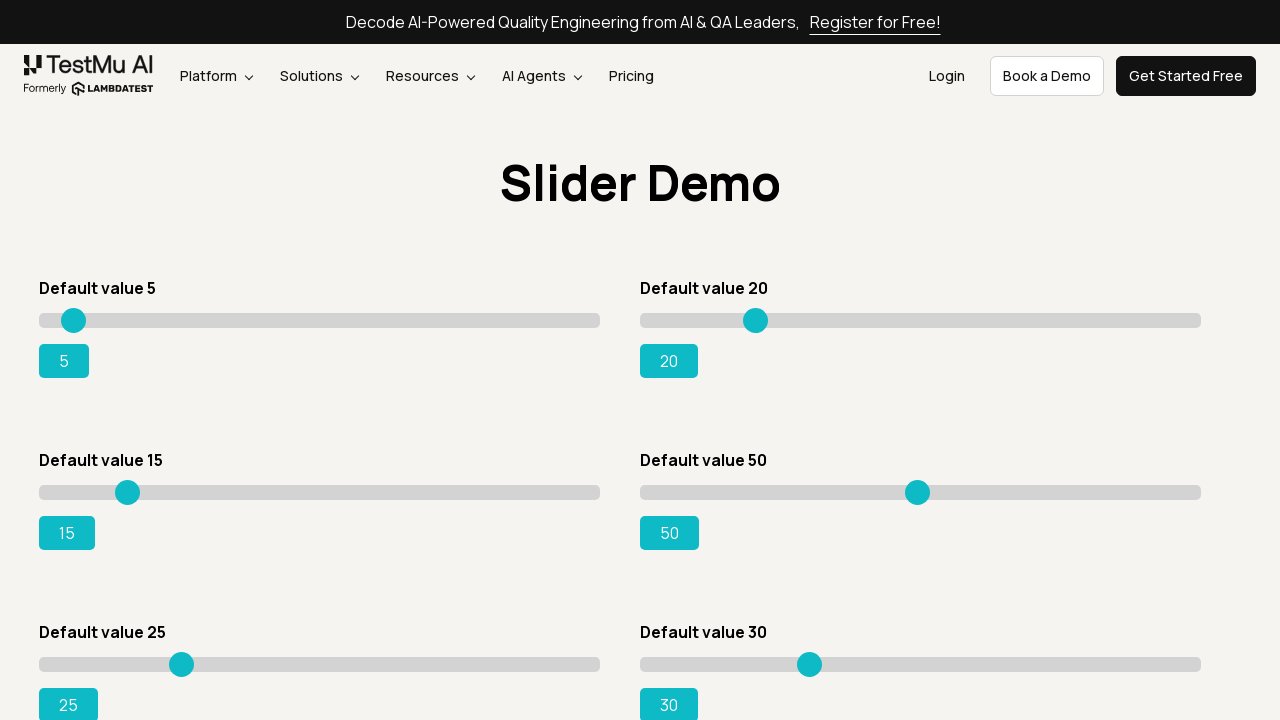

Slider element became visible
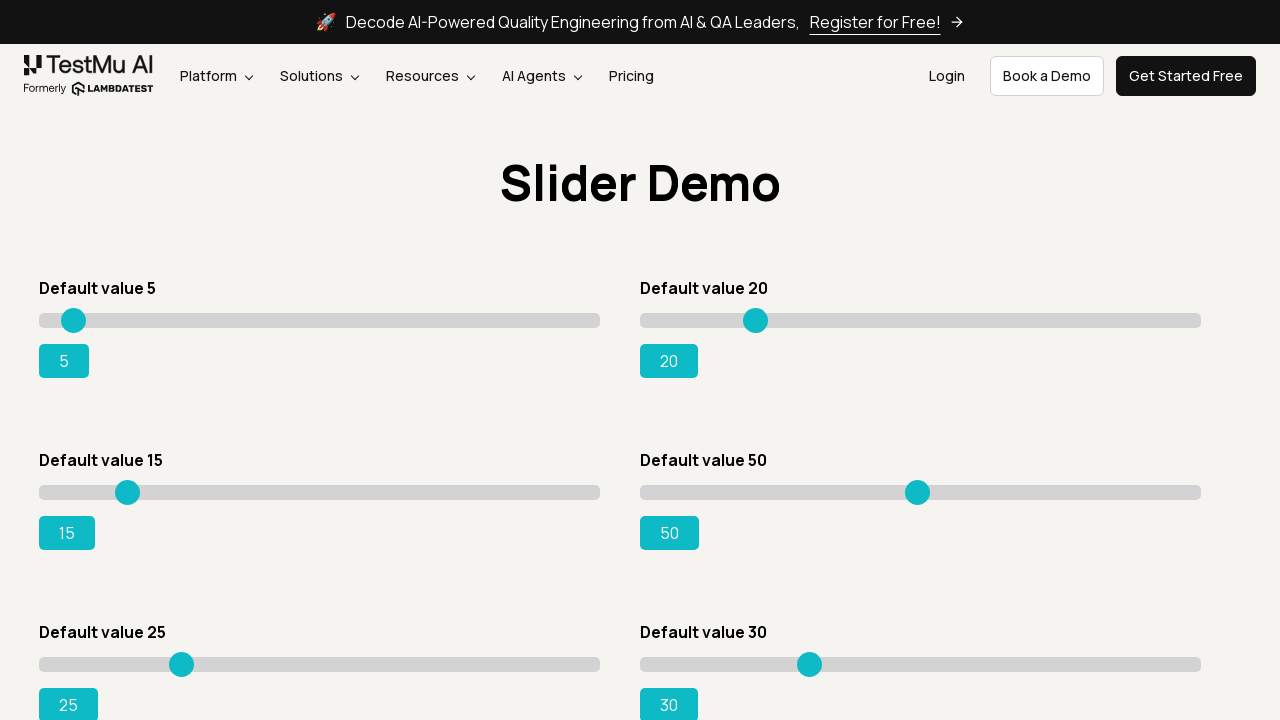

Located the first slider element
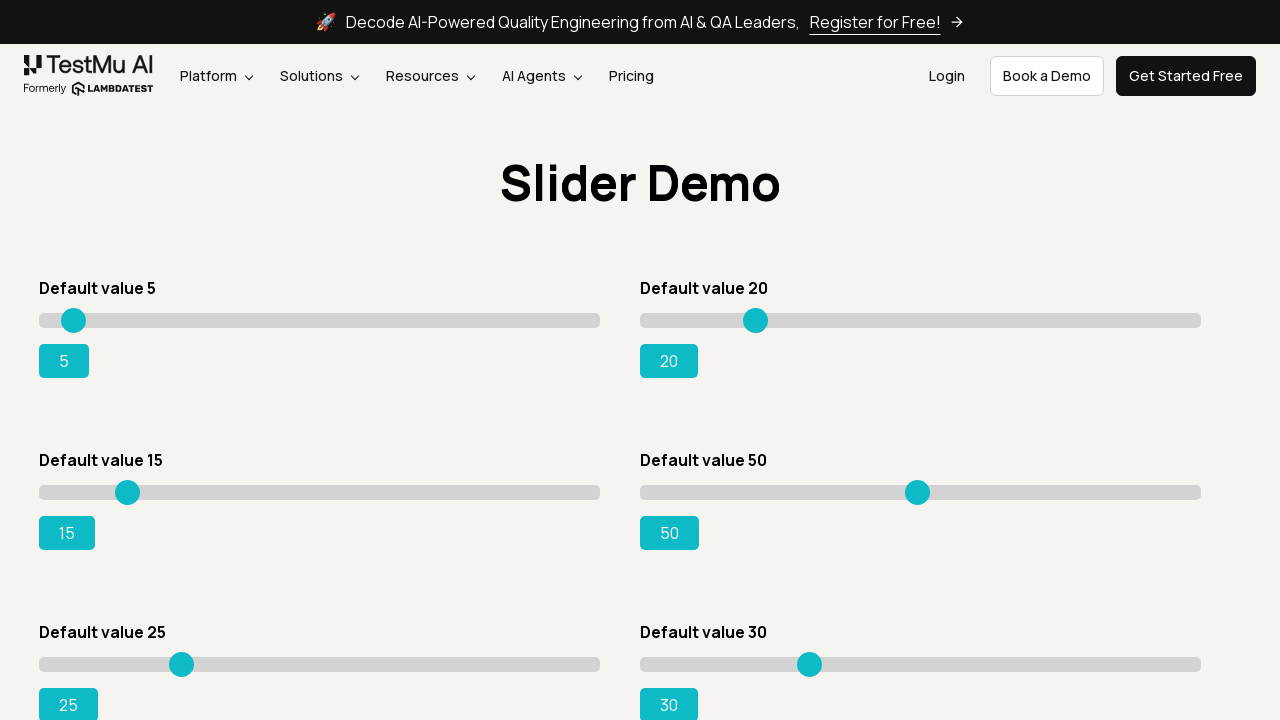

Dragged slider to target position (x: 80, y: 0) to set value to 95 at (119, 310)
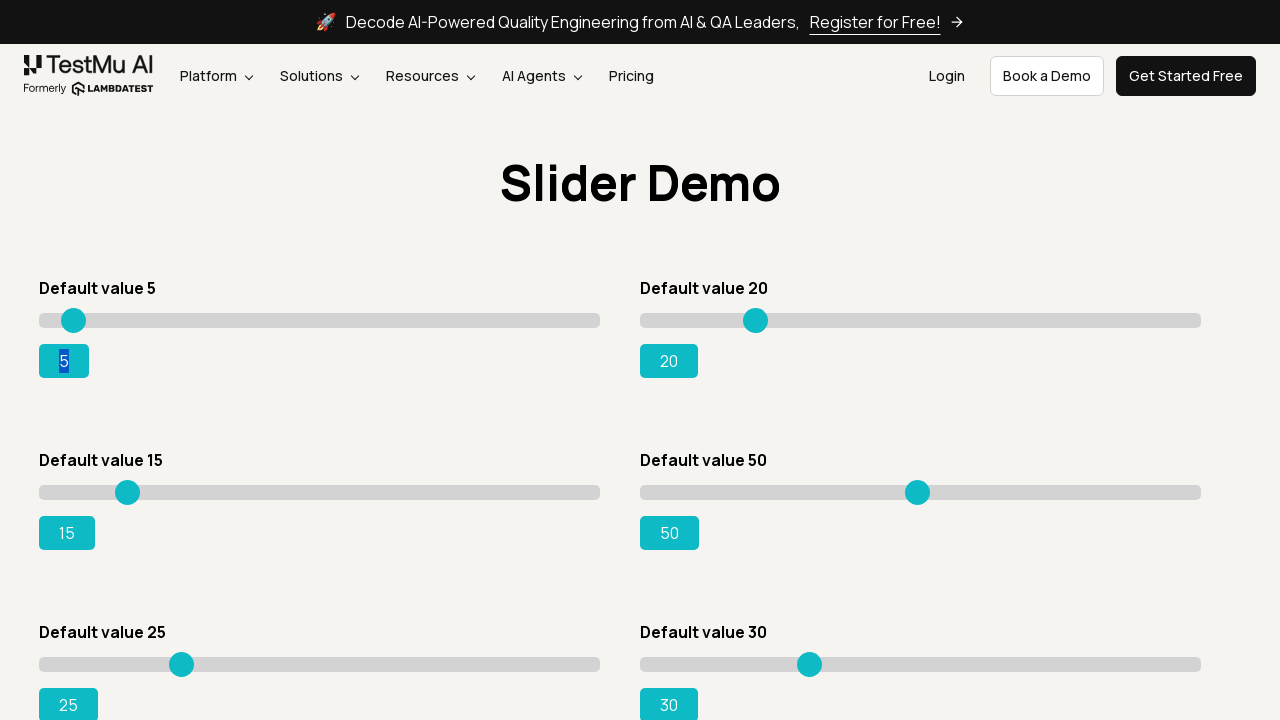

Slider value successfully updated and success element appeared
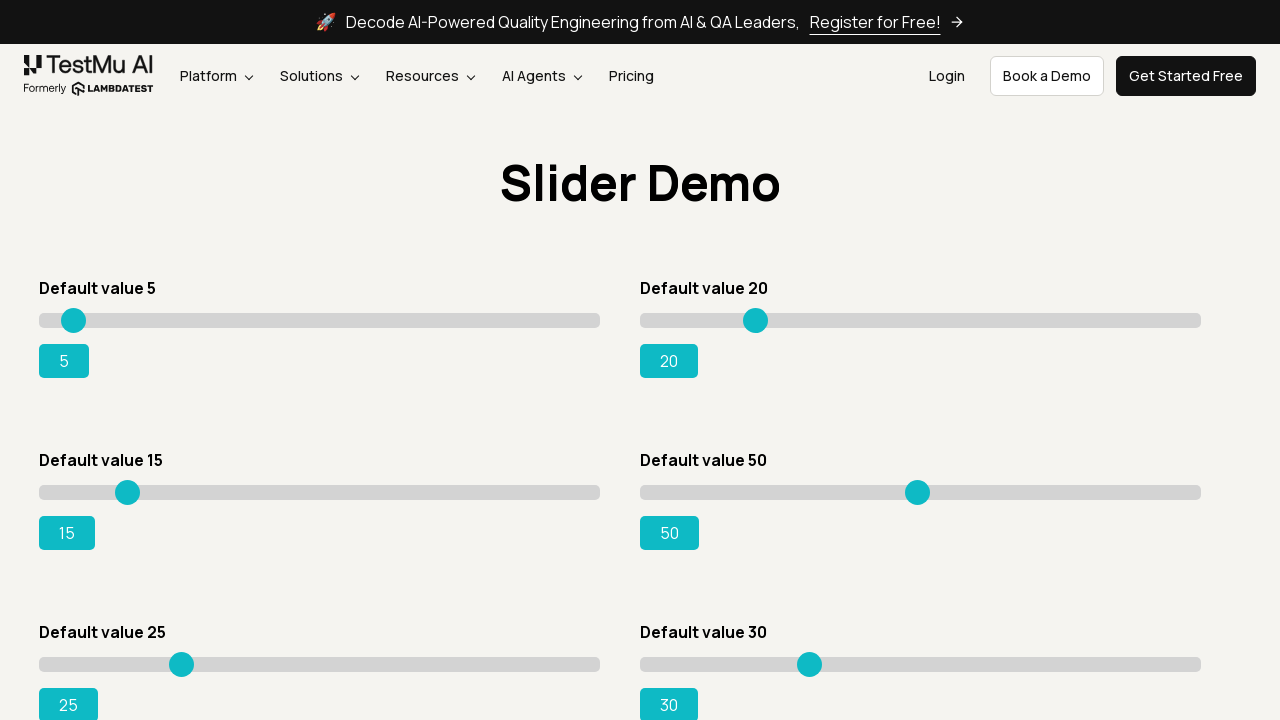

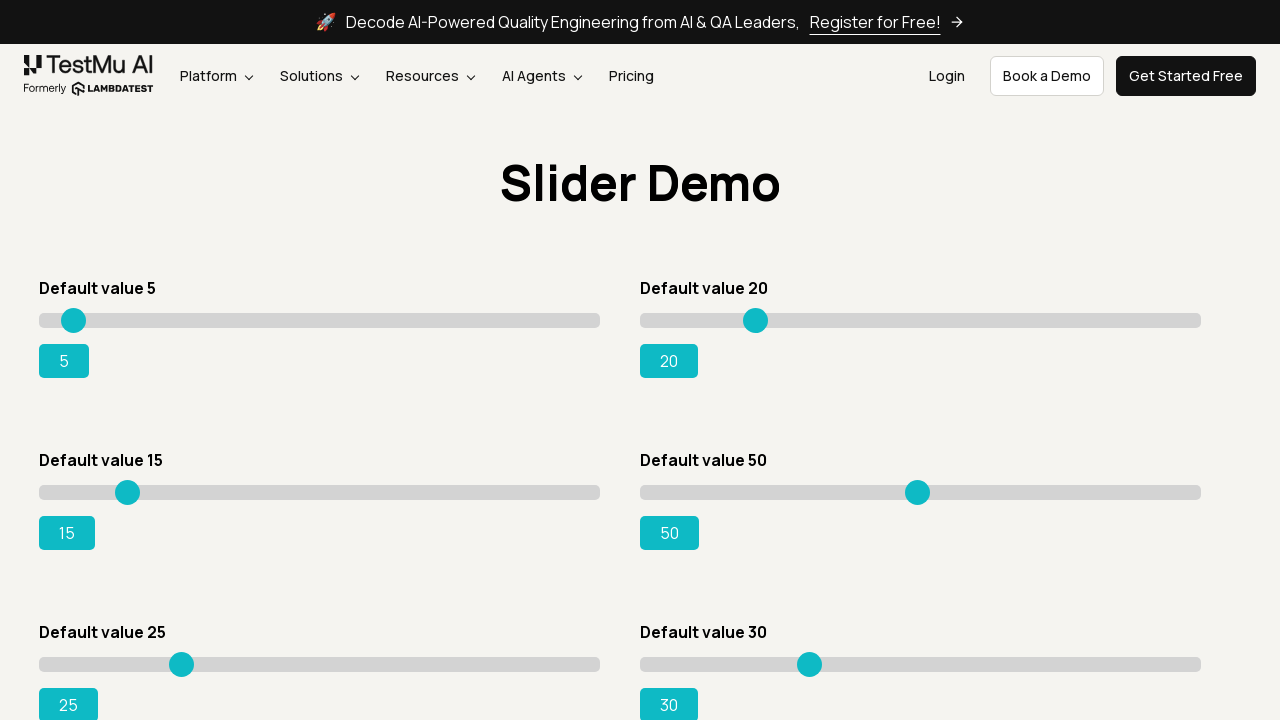